Tests hover functionality by hovering over an avatar element and verifying that a caption appears when the mouse hovers over it.

Starting URL: http://the-internet.herokuapp.com/hovers

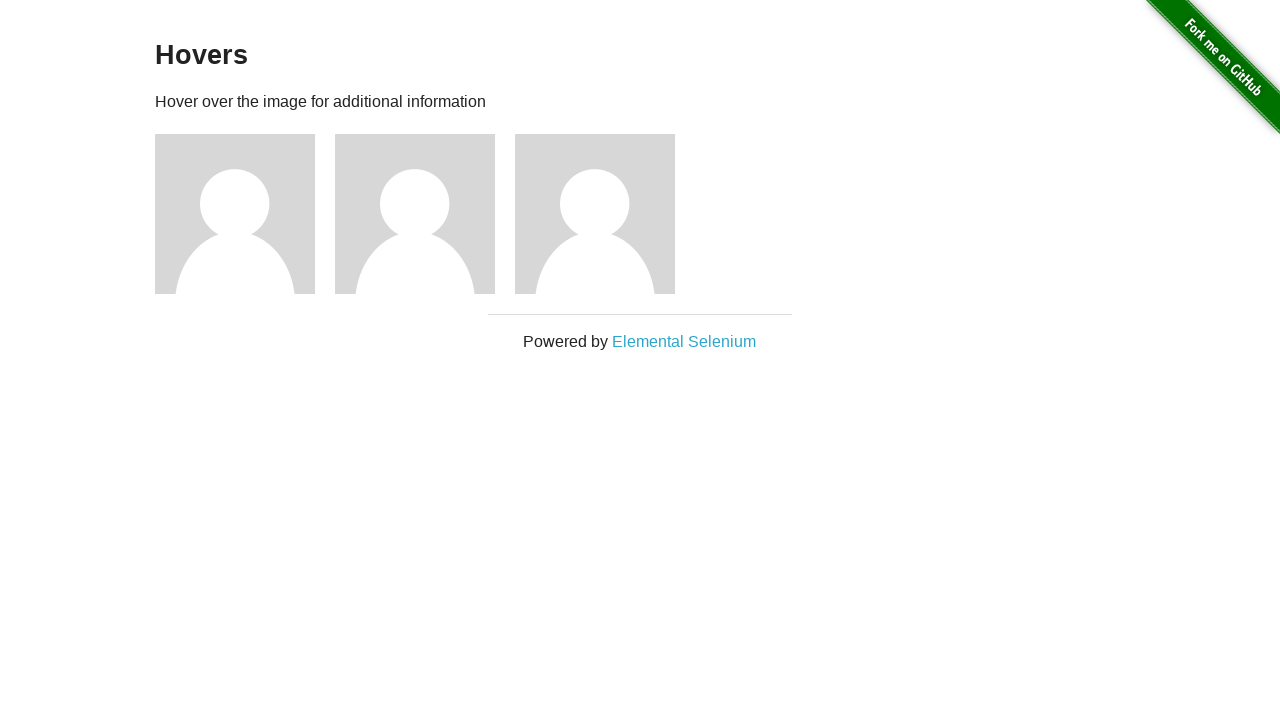

Hovered over the first avatar element at (245, 214) on .figure >> nth=0
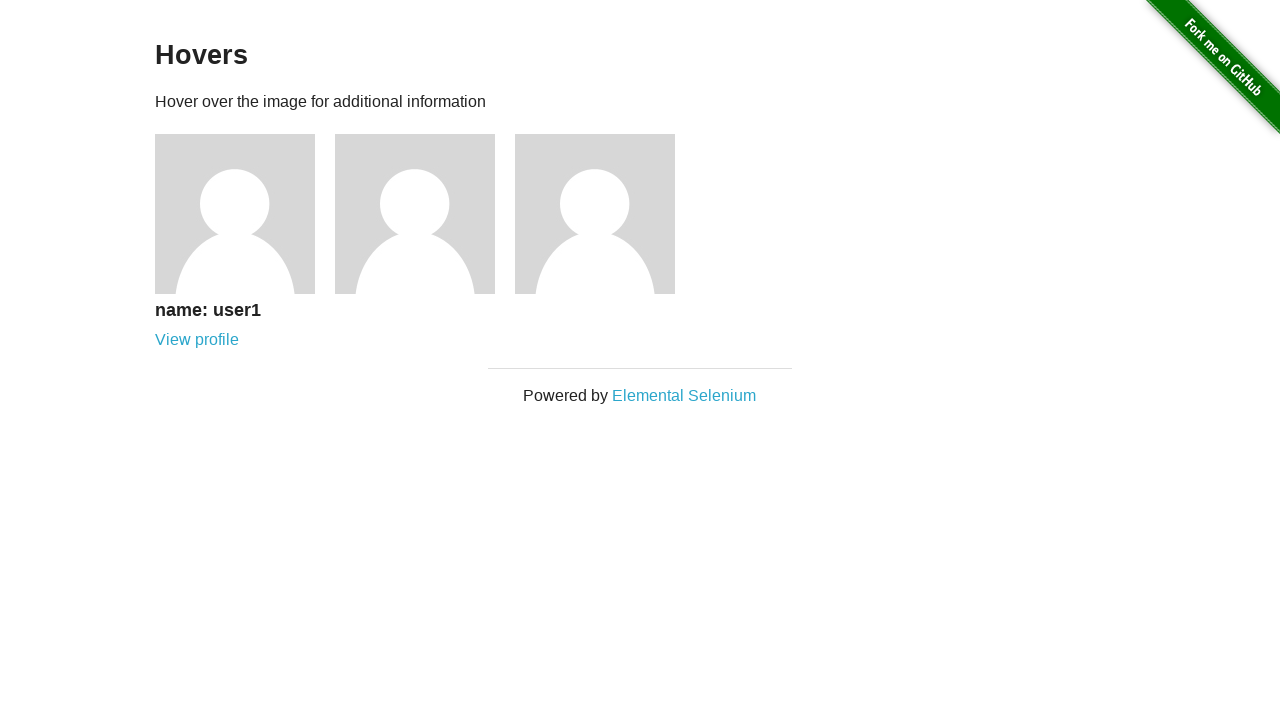

Caption element became visible after hover
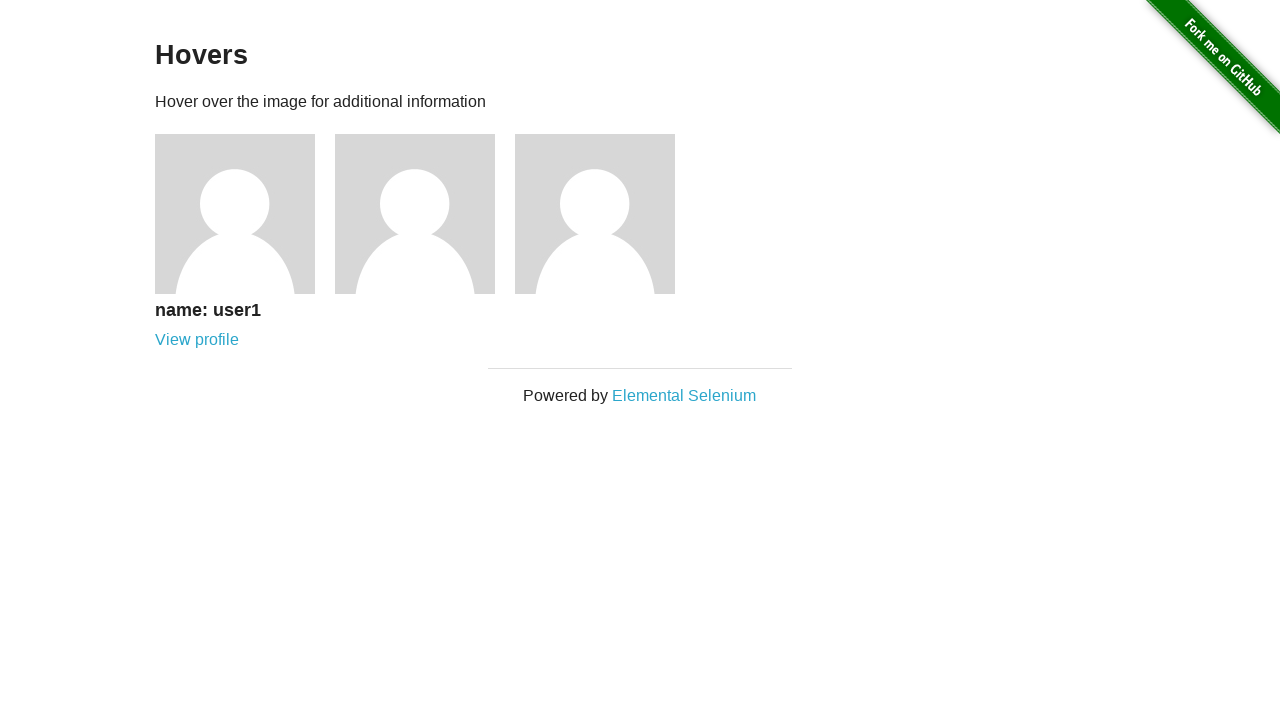

Verified that the caption is visible
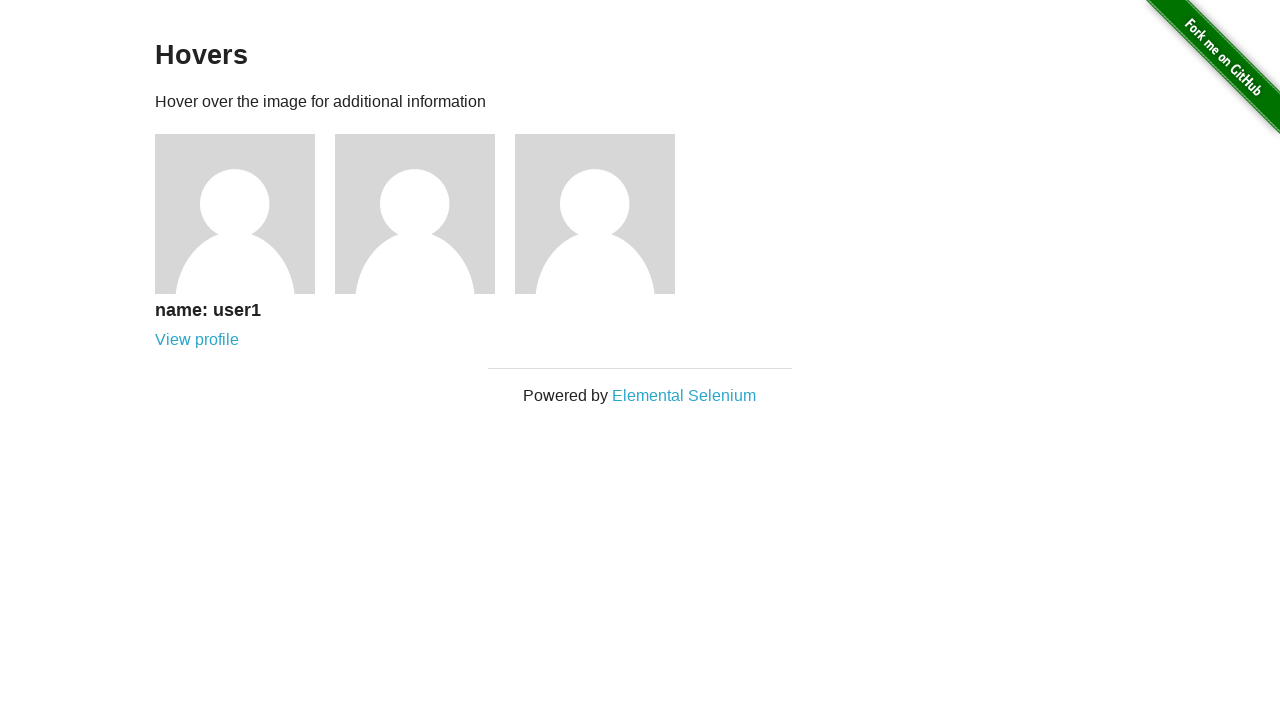

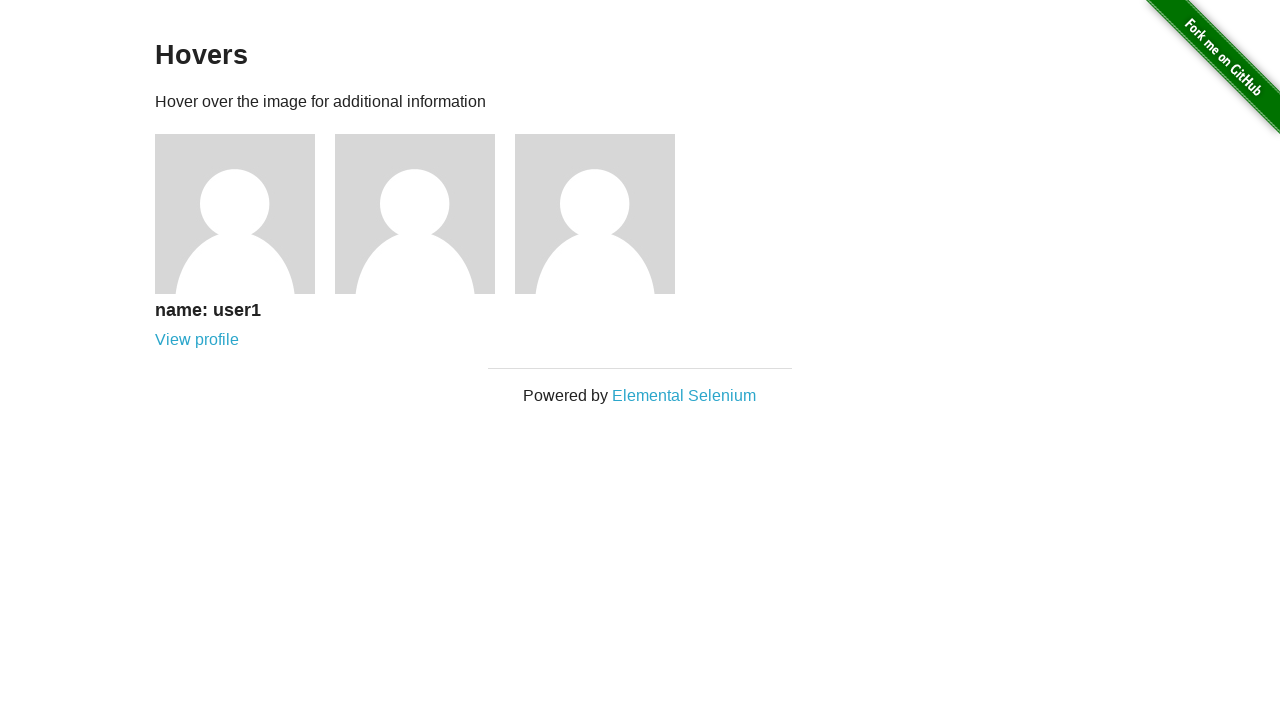